Tests the slider functionality by clicking next and previous buttons

Starting URL: https://www.ucsd.edu

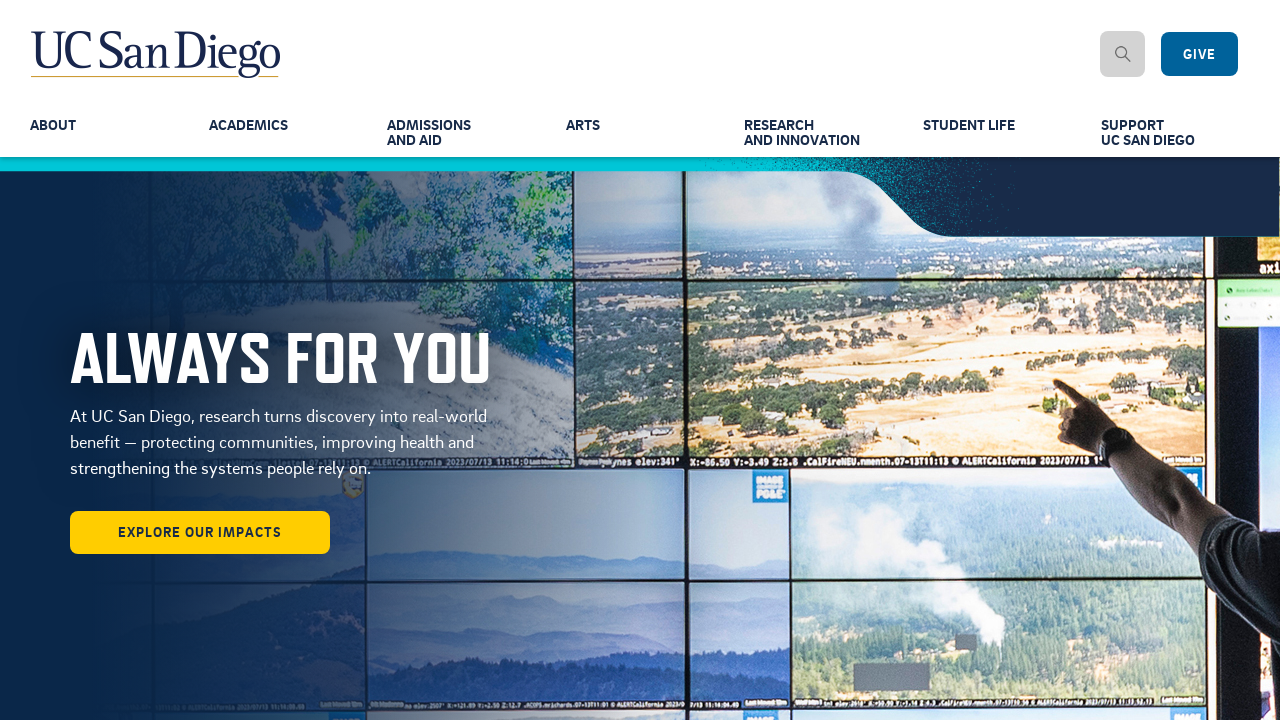

Navigated to UCSD homepage
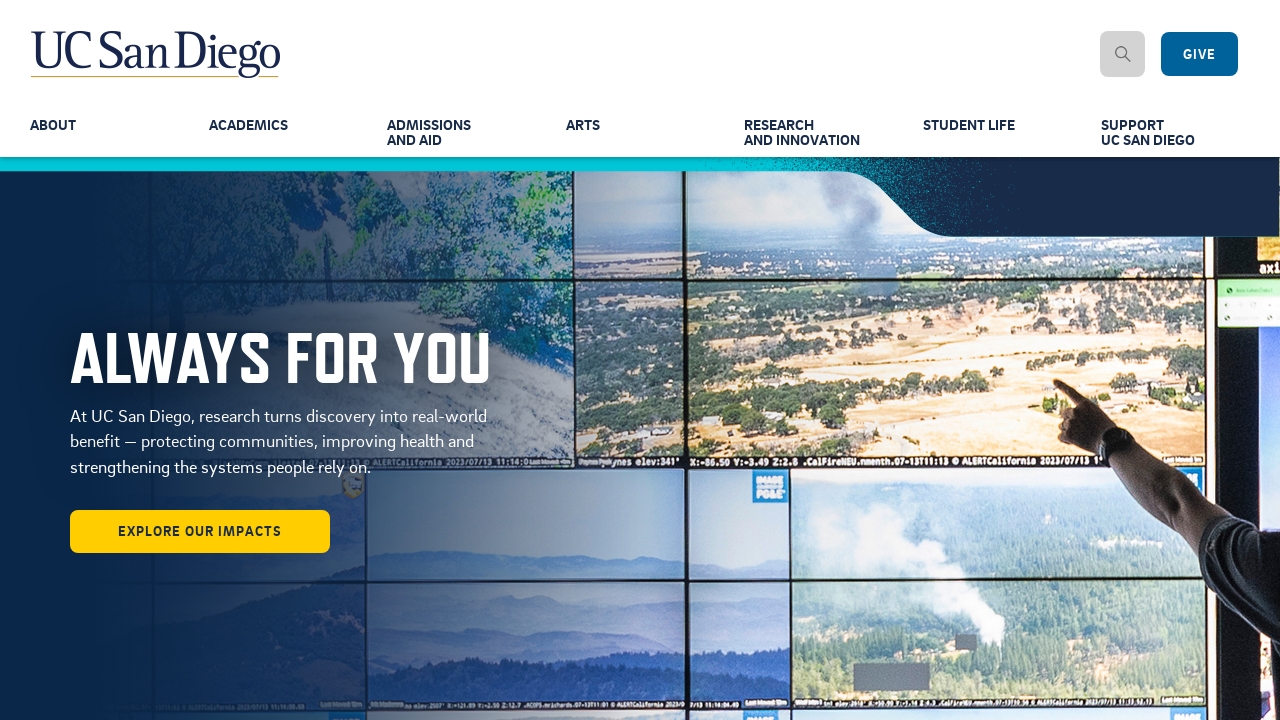

Located slider element
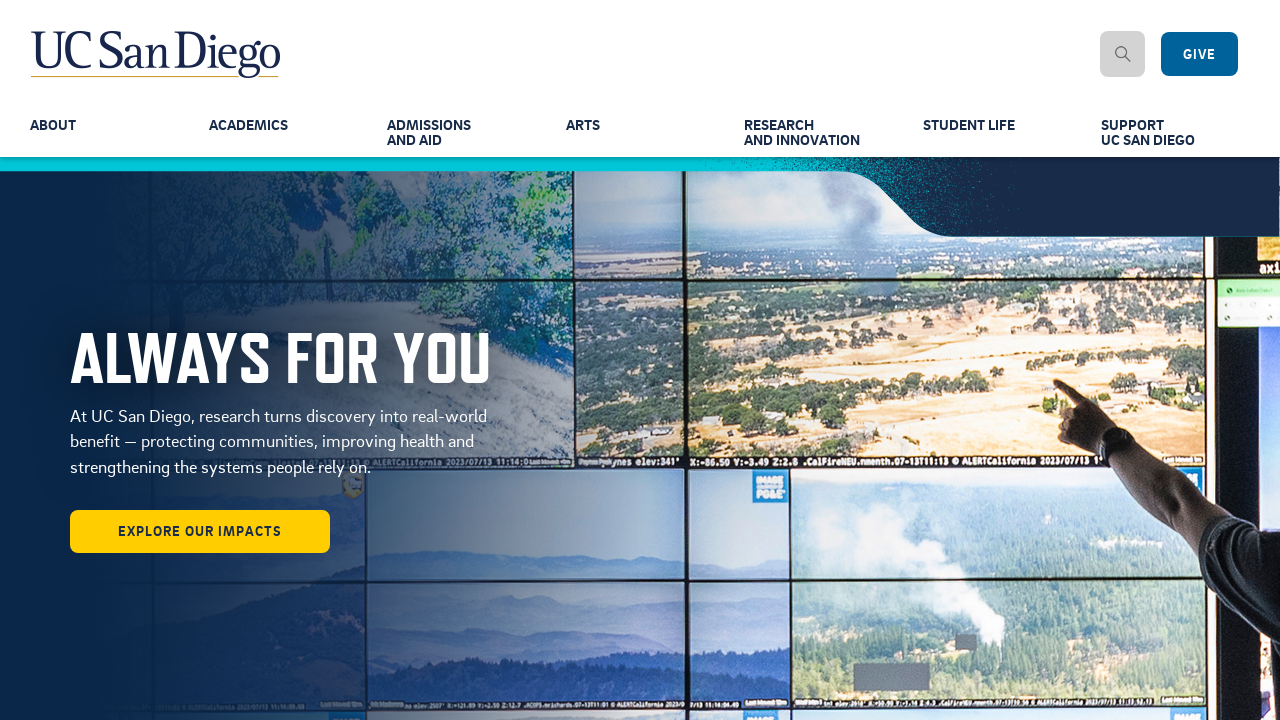

Located next button
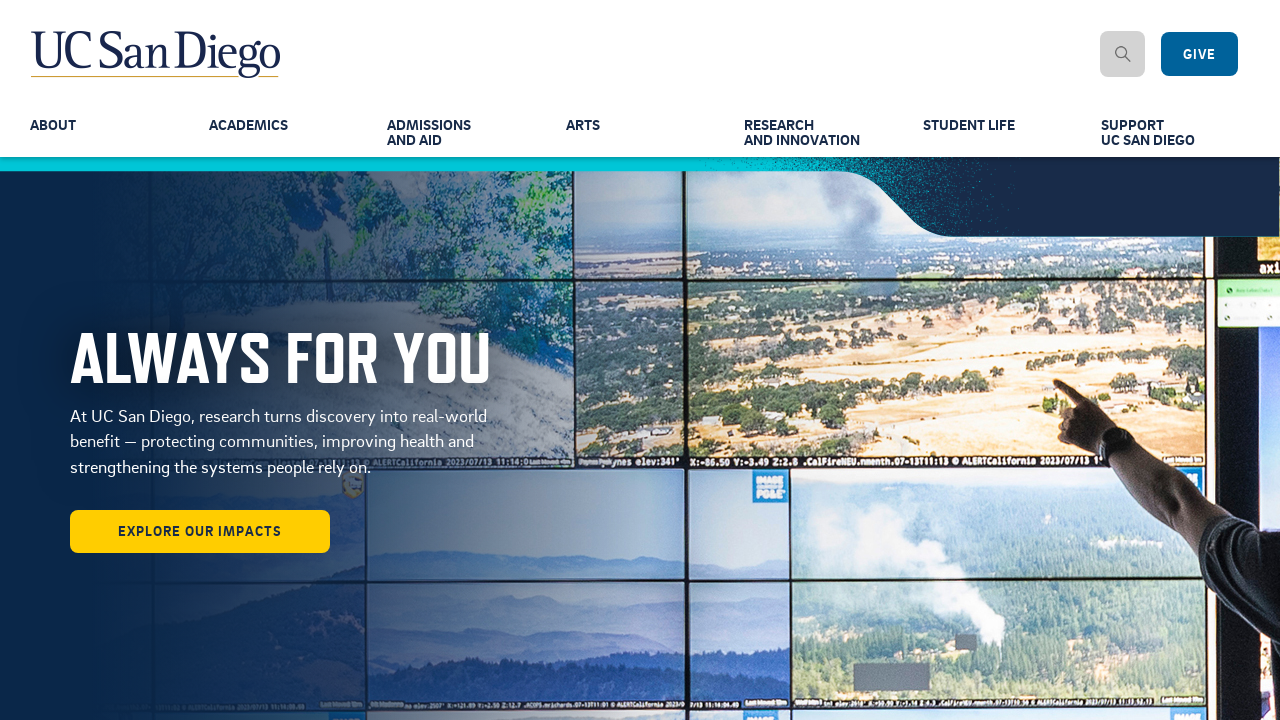

Located previous button
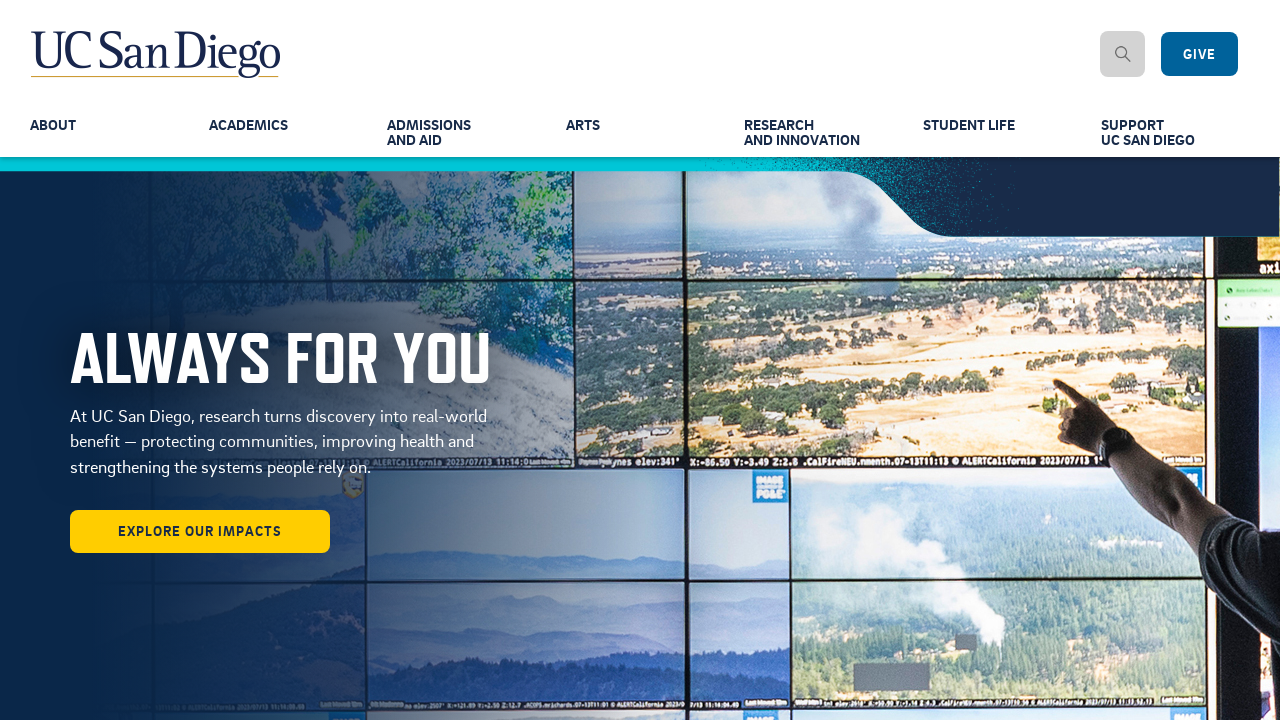

Verified next button is visible
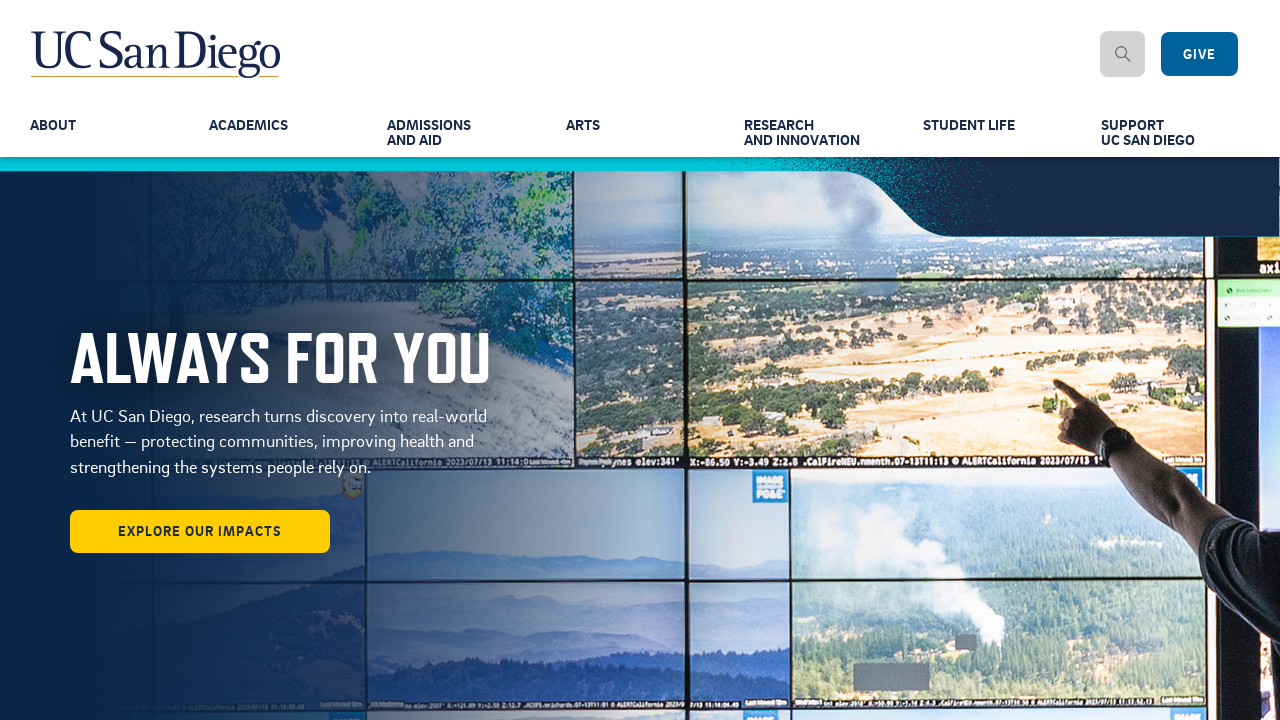

Clicked next button at (1223, 361) on .slick-slider >> .slick-next
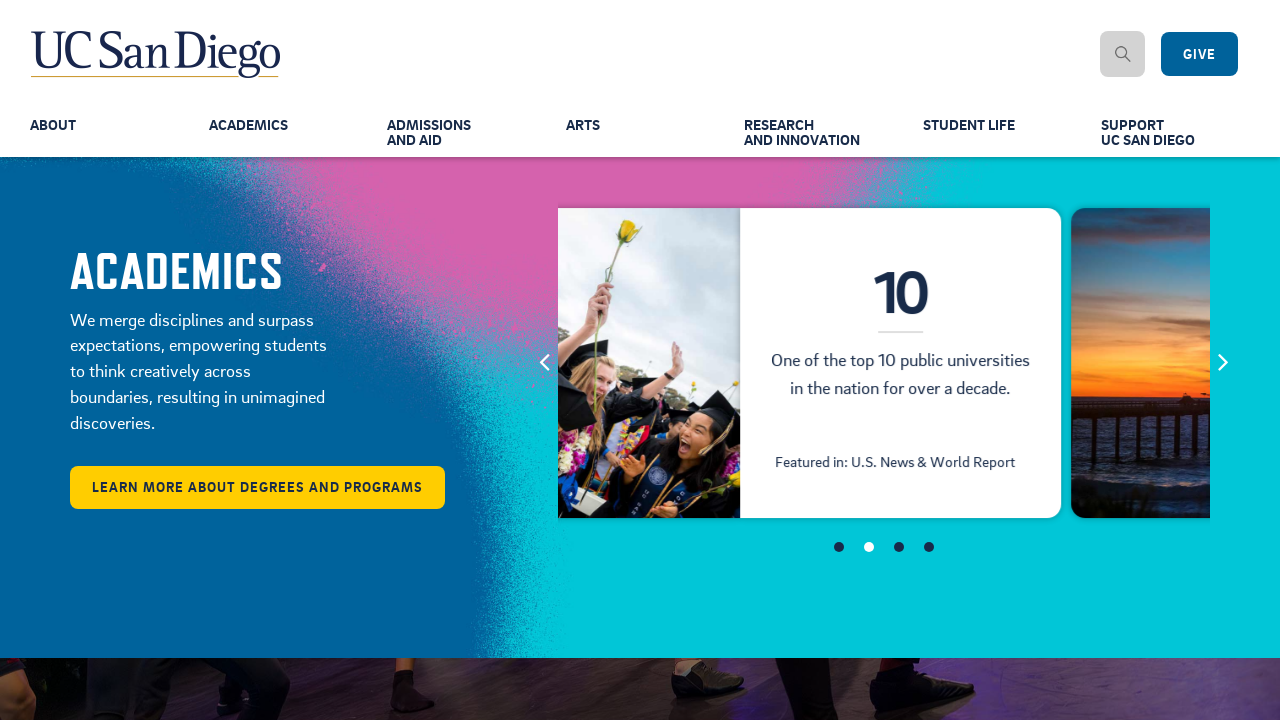

Waited for slider animation to complete
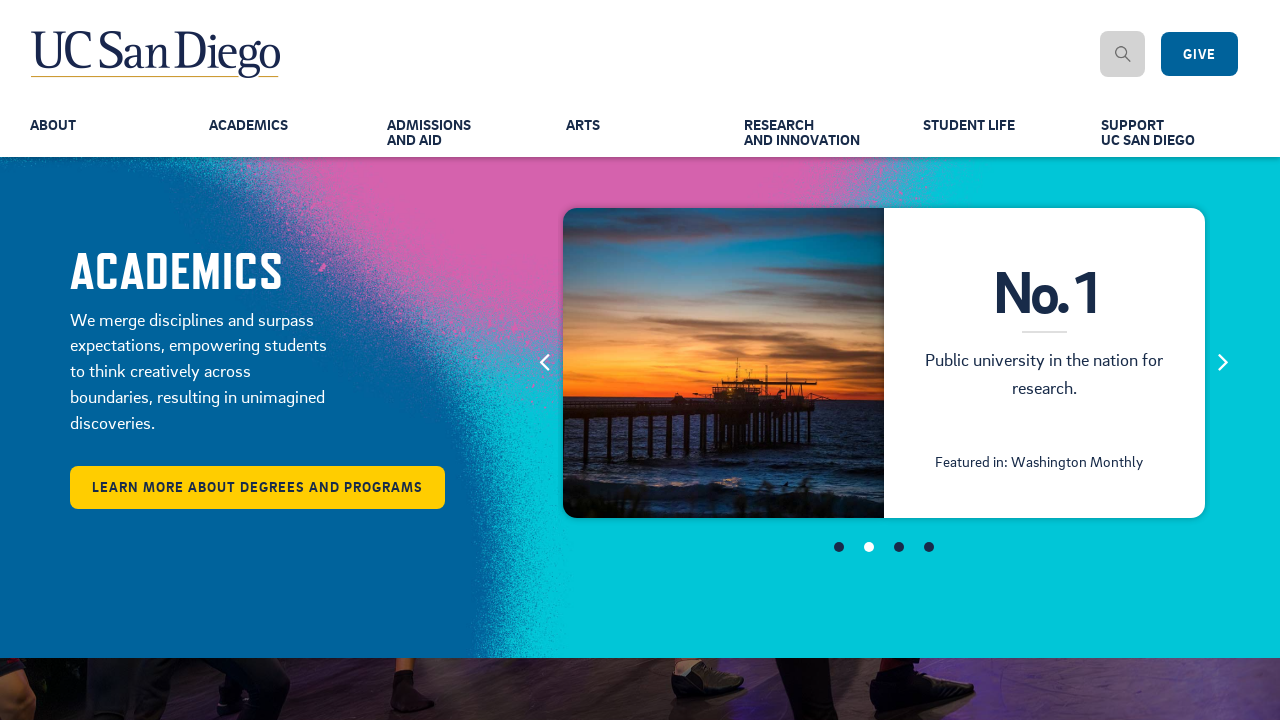

Verified previous button is visible
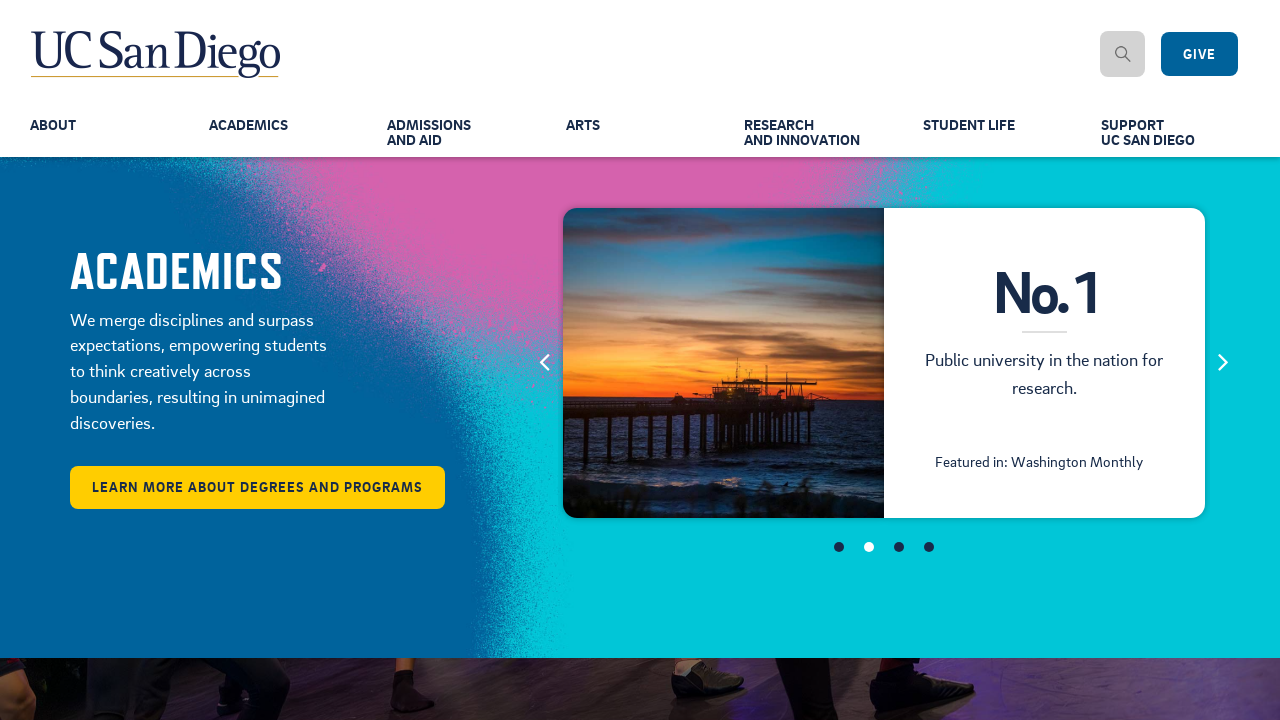

Clicked previous button at (544, 361) on .slick-slider >> .slick-prev
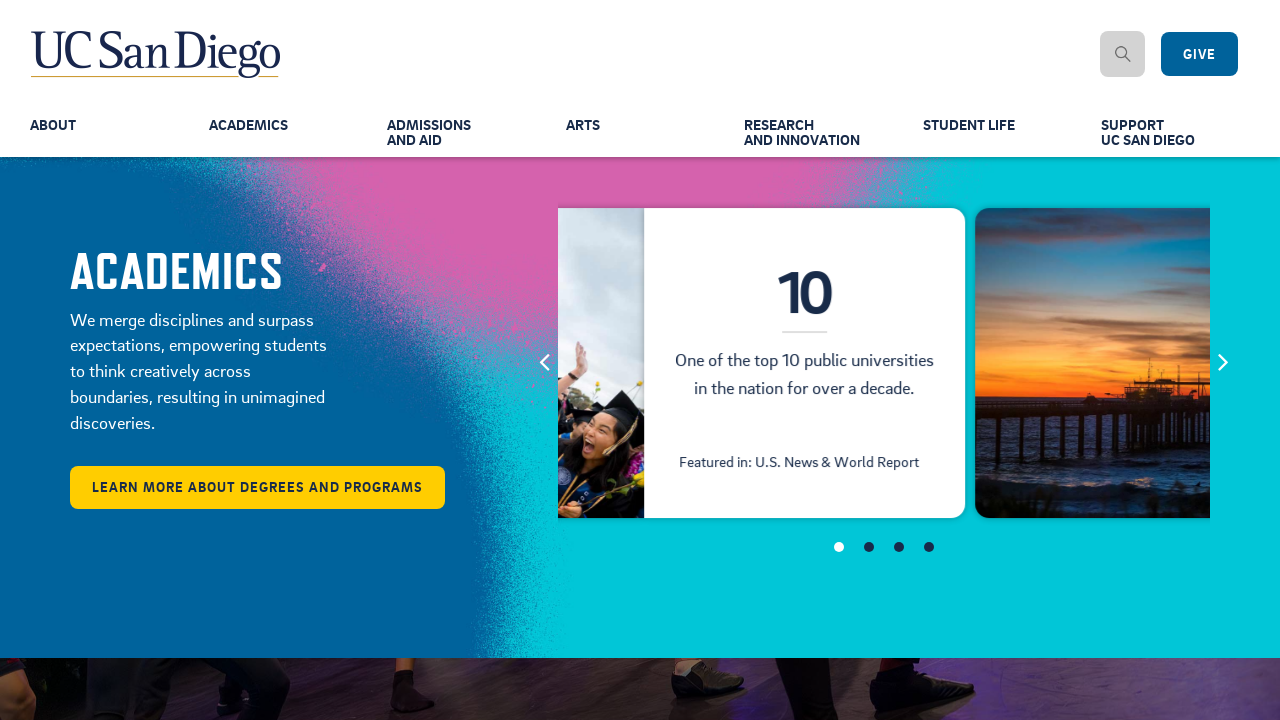

Waited for slider animation to complete
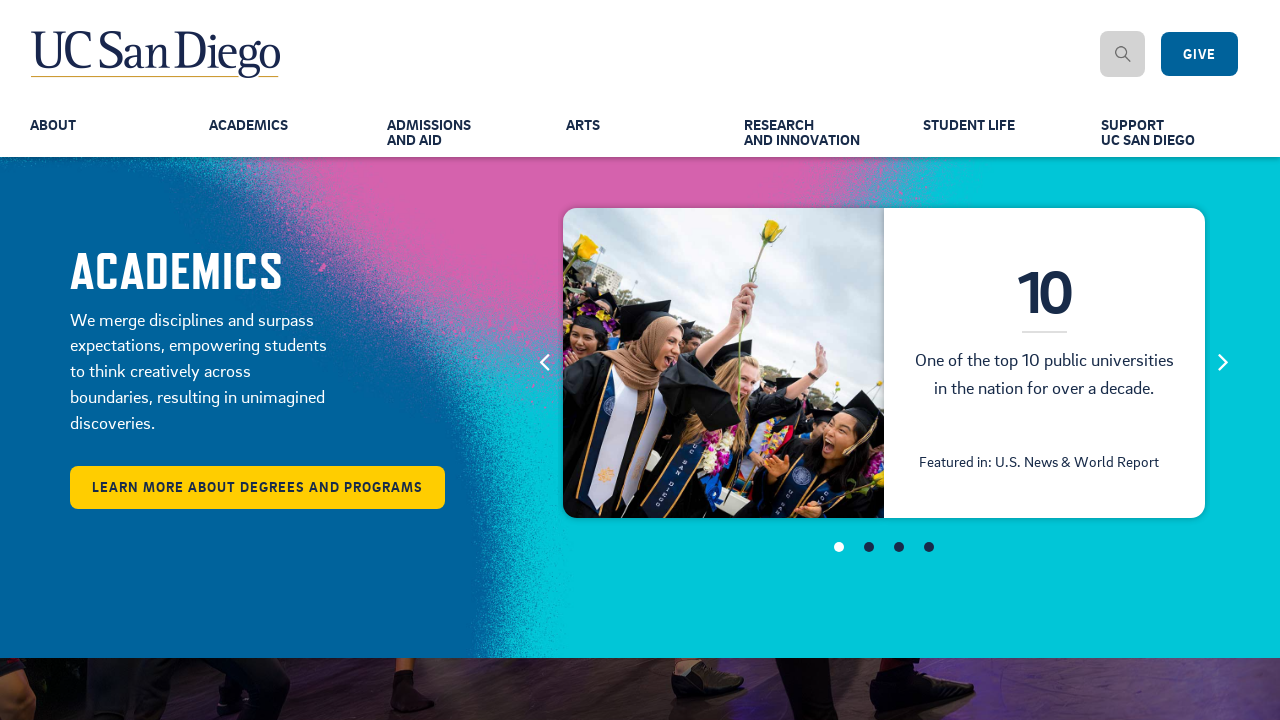

Located all slider items
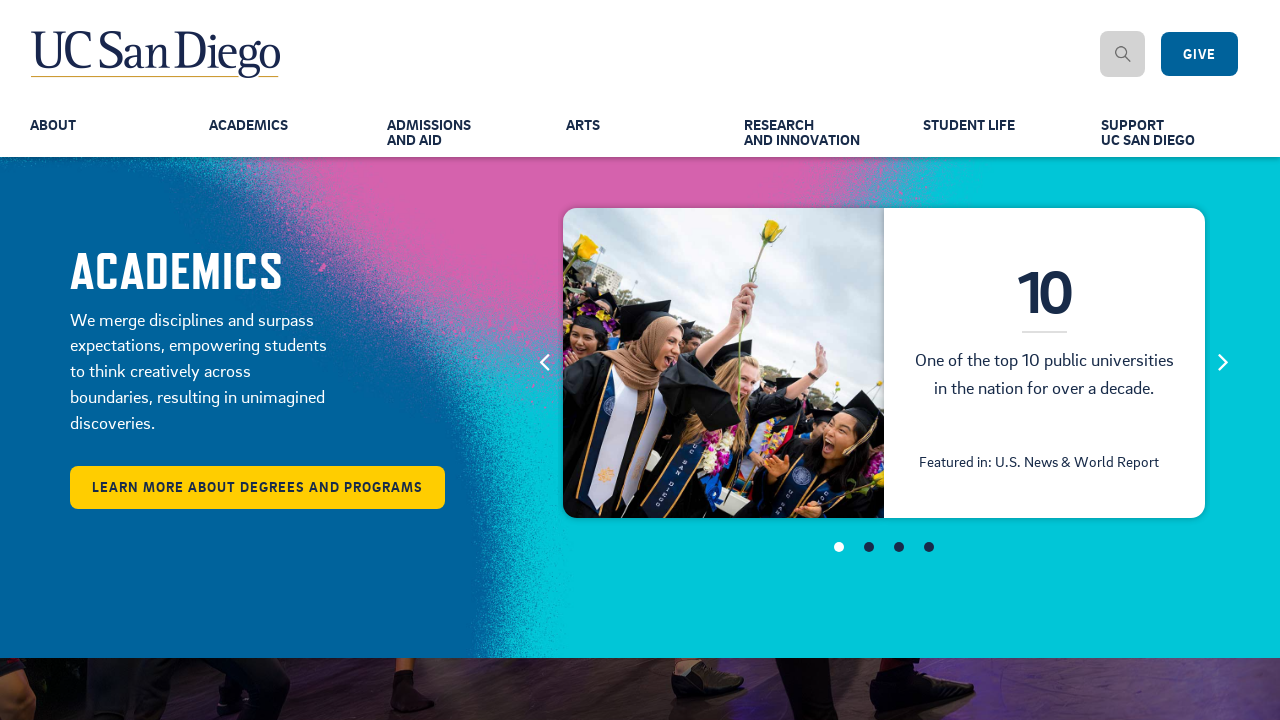

Verified slider contains items
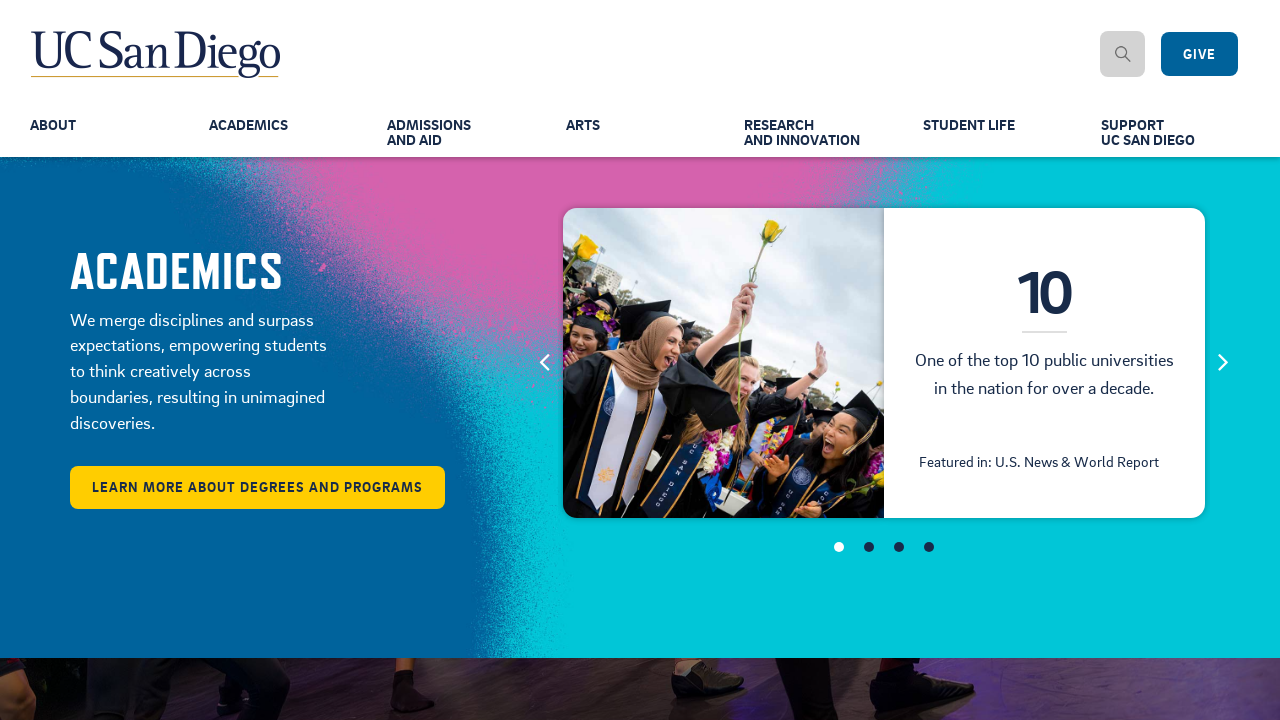

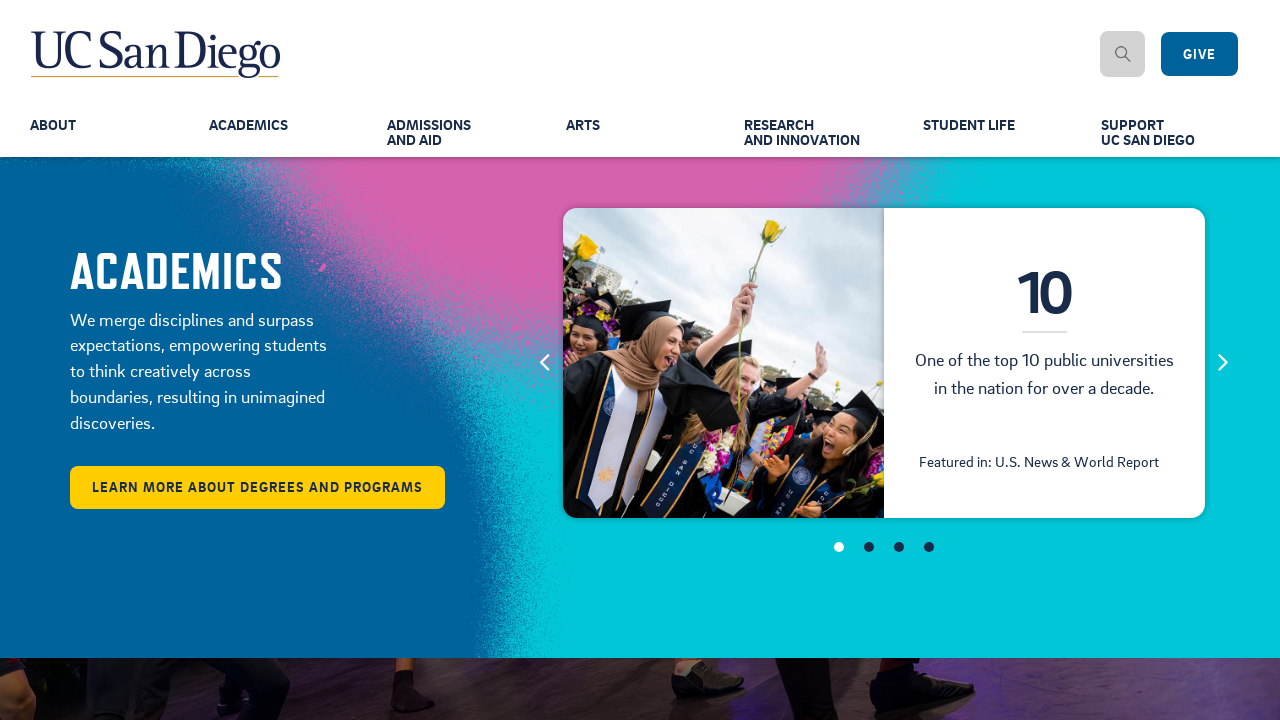